Clicks the login button without credentials and verifies an error message is displayed

Starting URL: https://the-internet.herokuapp.com/login

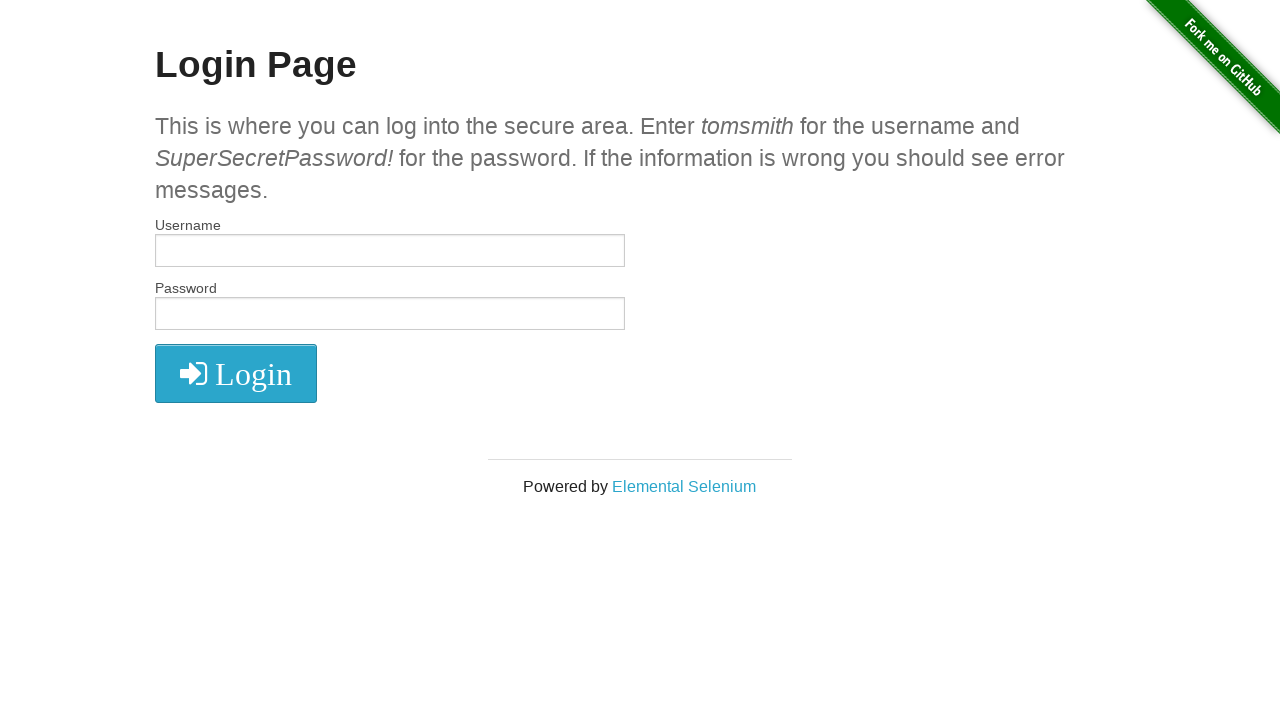

Clicked login button without entering credentials at (236, 373) on .radius
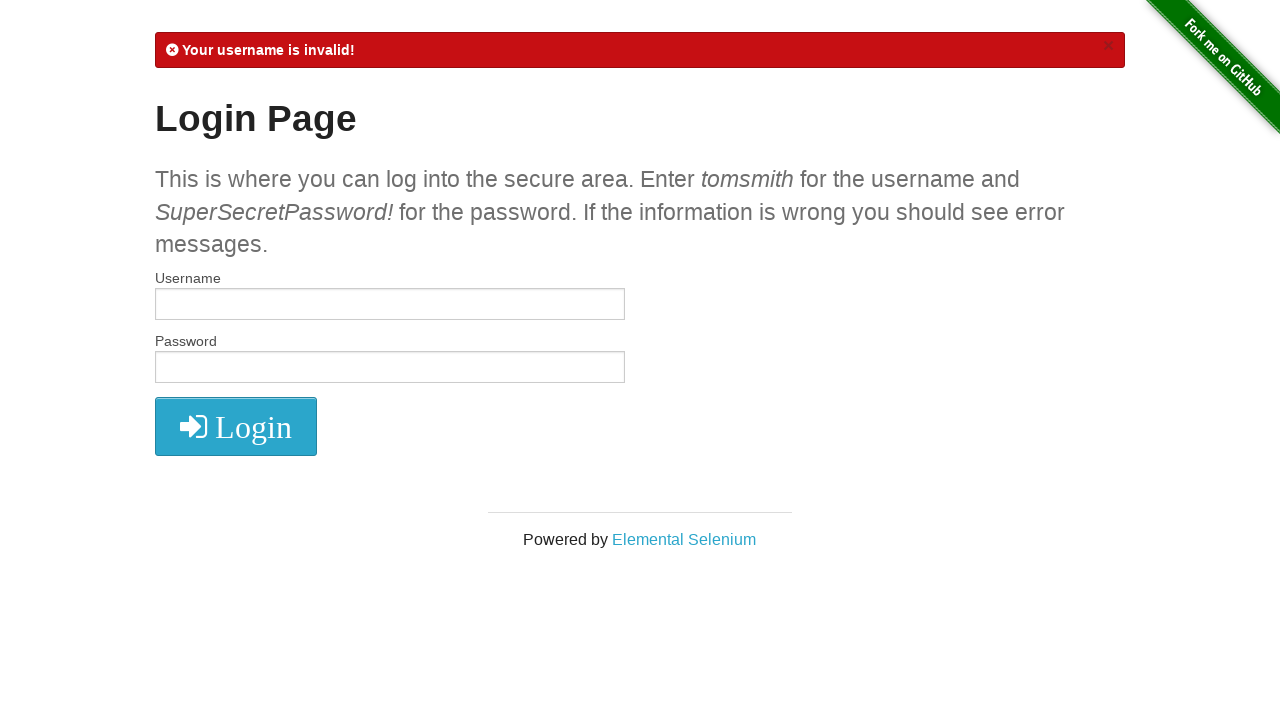

Located error message element
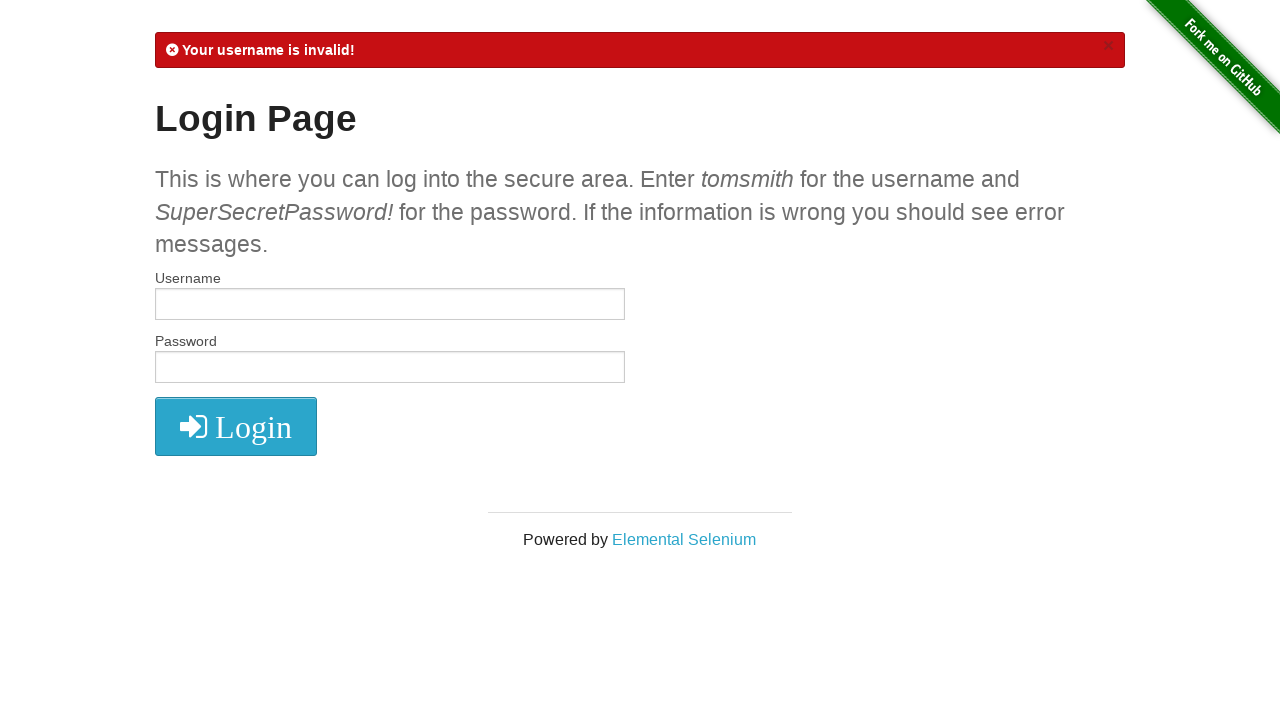

Verified error message is visible
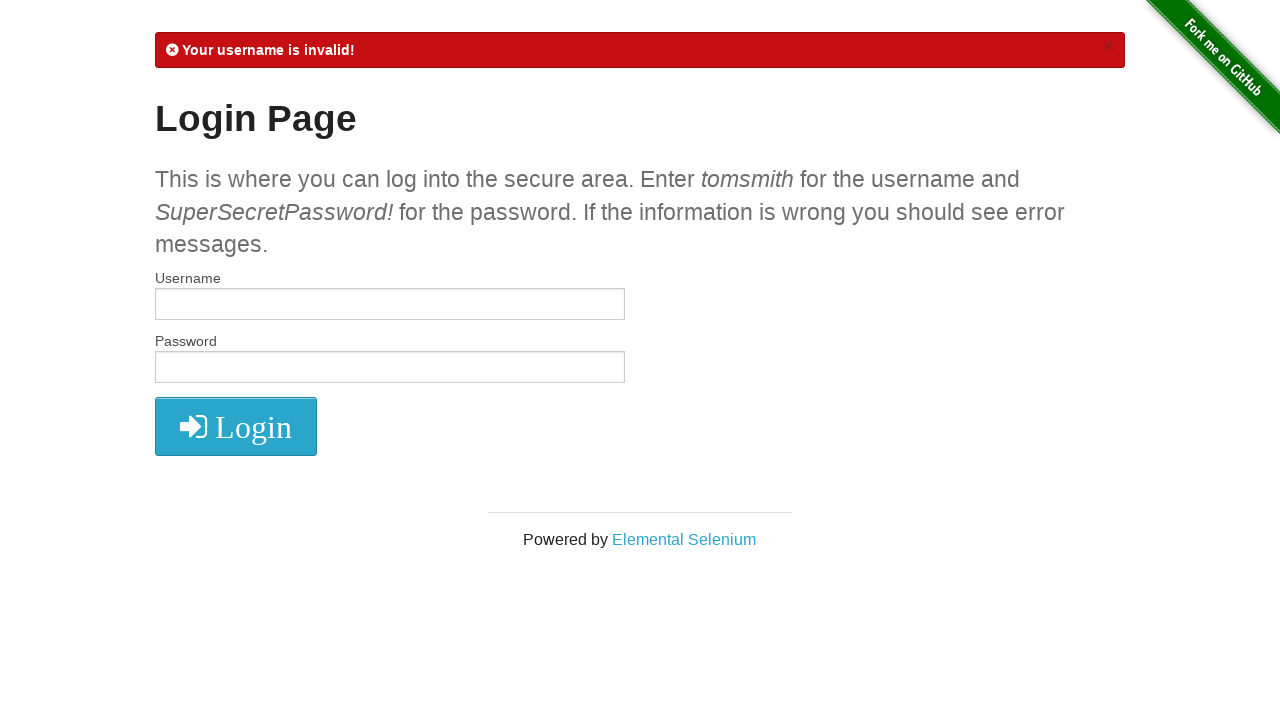

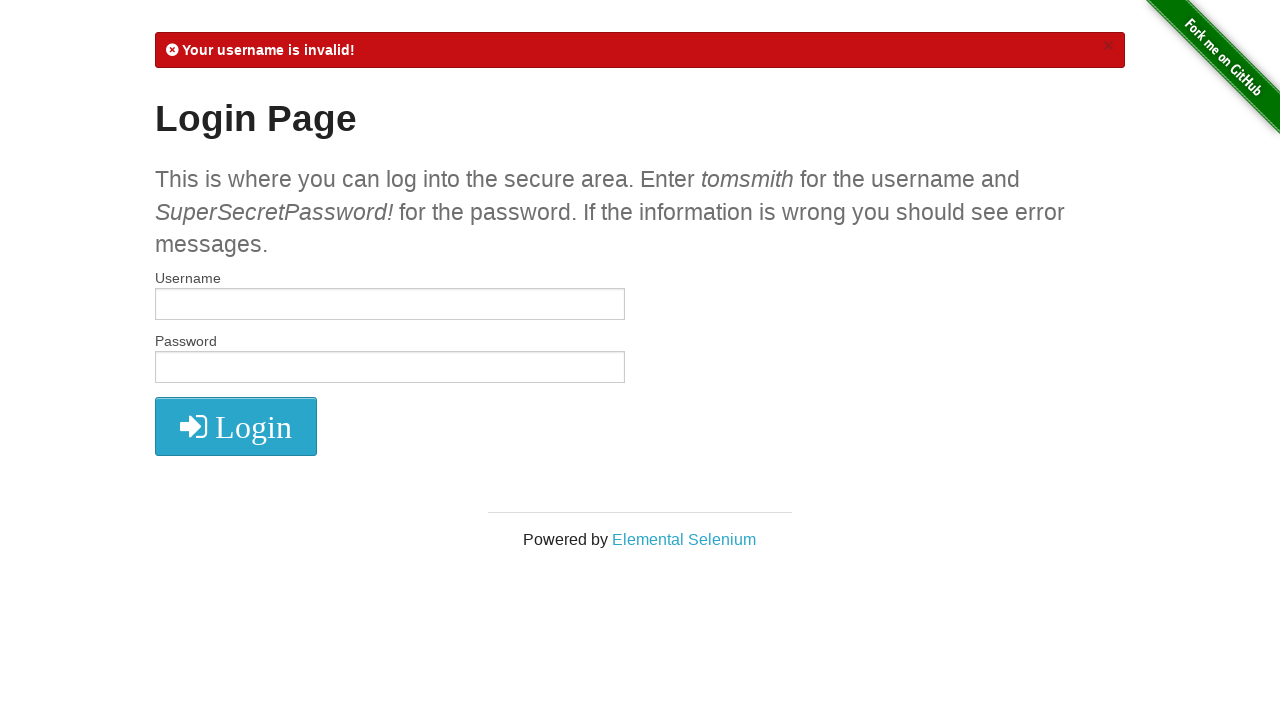